Tests a registration form by filling in required fields (first name, last name, and a third field) and submitting the form, then verifying the success message is displayed.

Starting URL: http://suninjuly.github.io/registration1.html

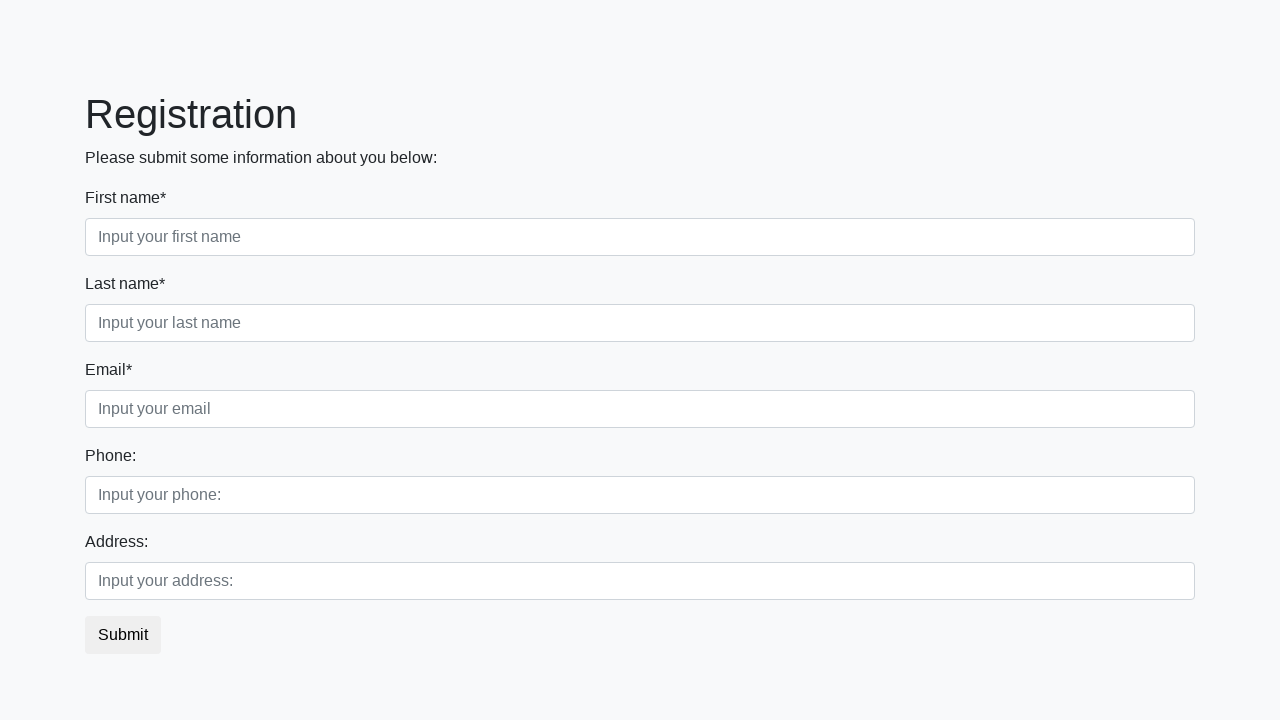

Filled first name field with 'JohnDoe' on .first_block .form-group .first
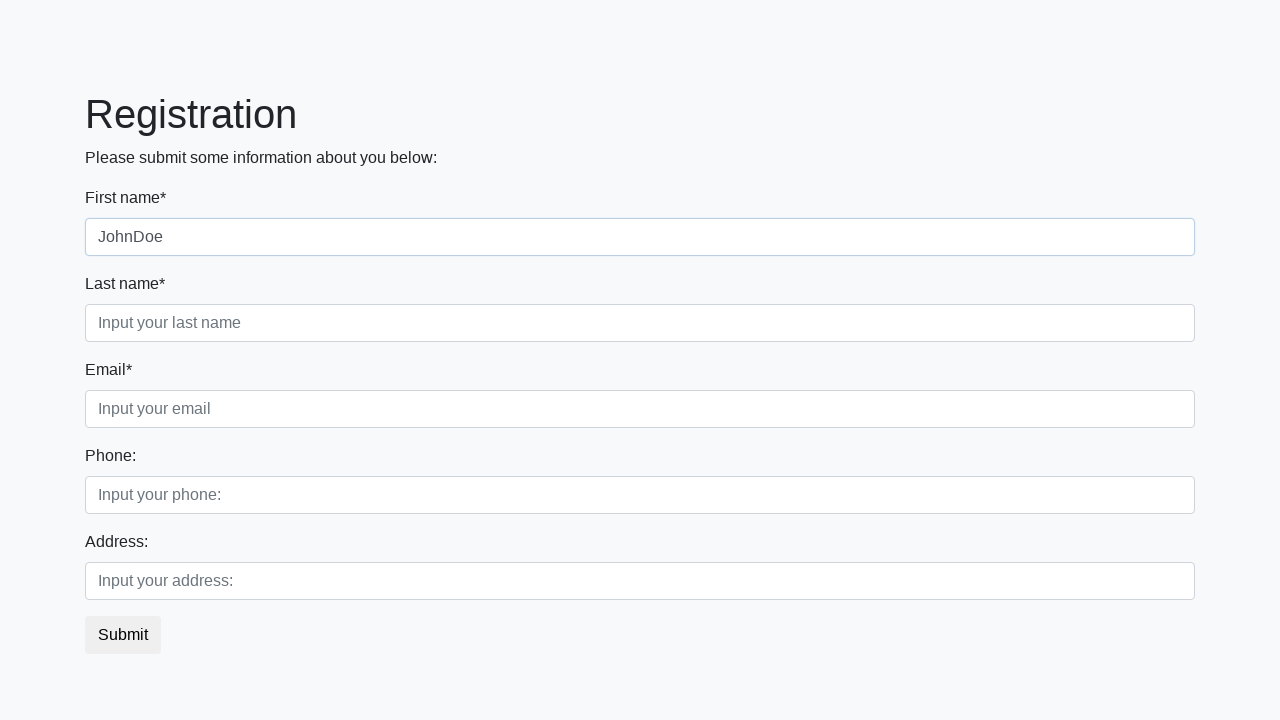

Filled last name field with 'Smith' on .first_block .form-group .second
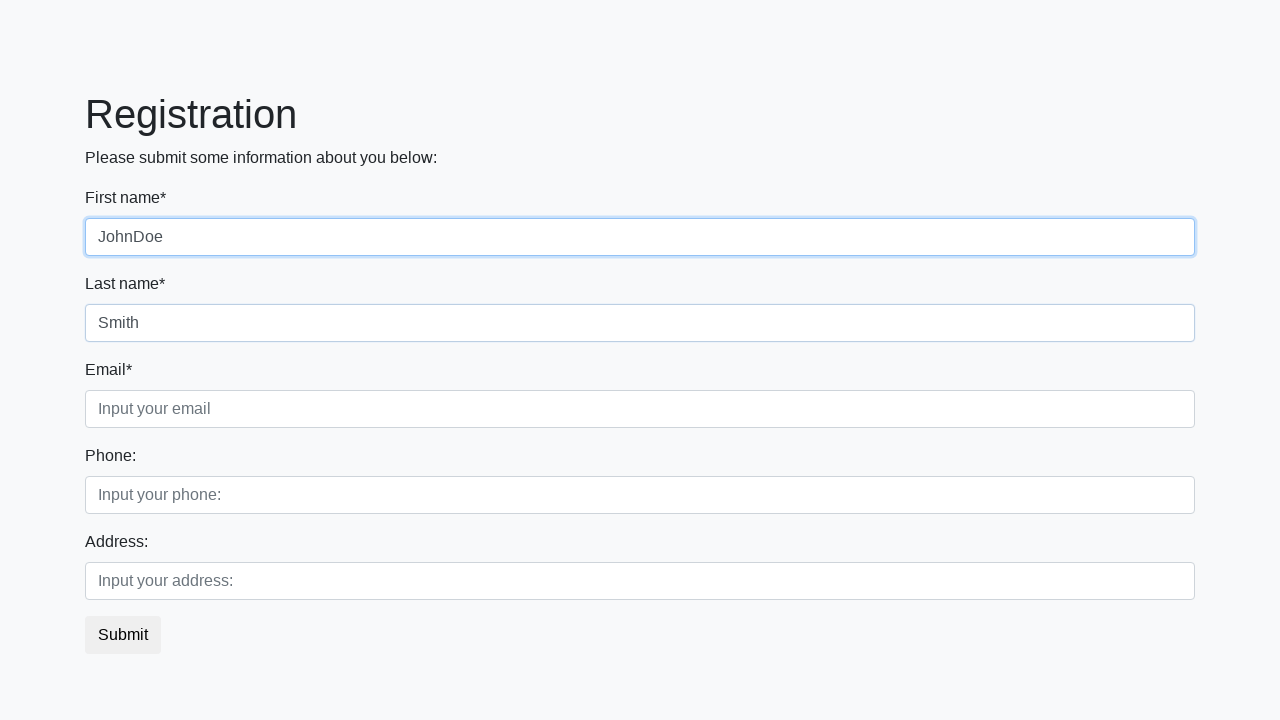

Filled third required field with 'Johnson' on .first_block .form-group .third
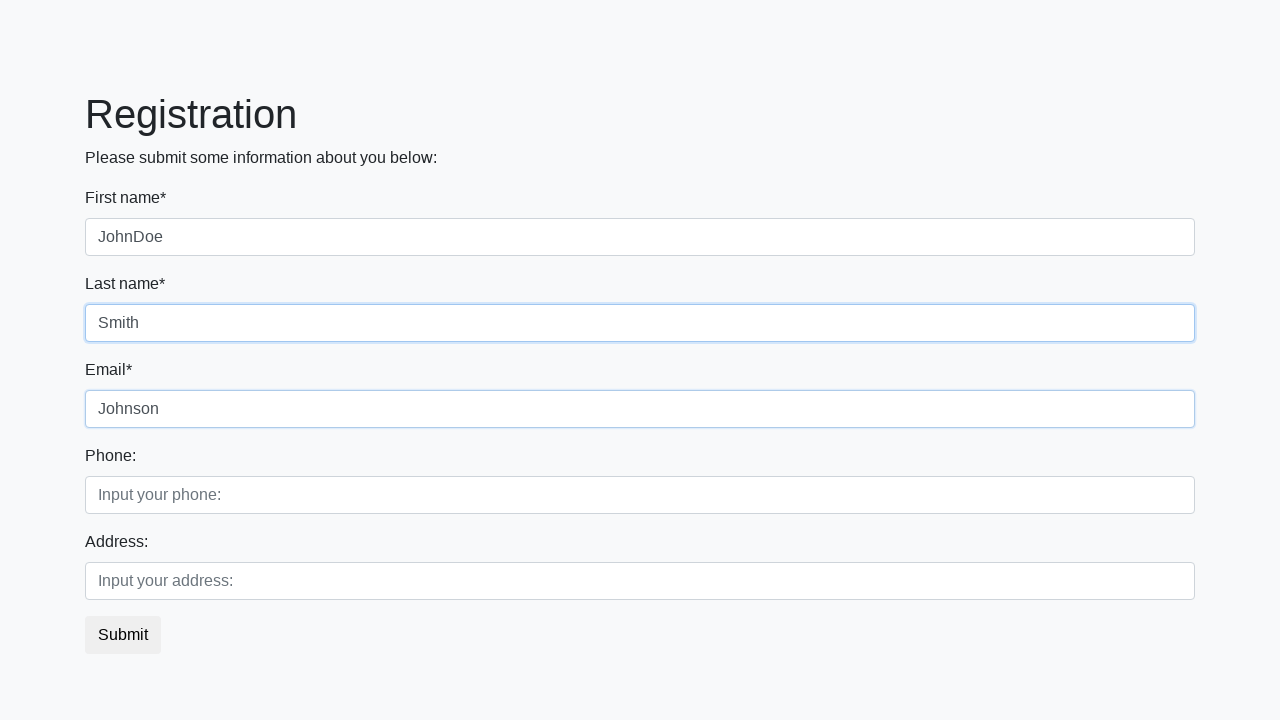

Clicked submit button to register at (123, 635) on button.btn
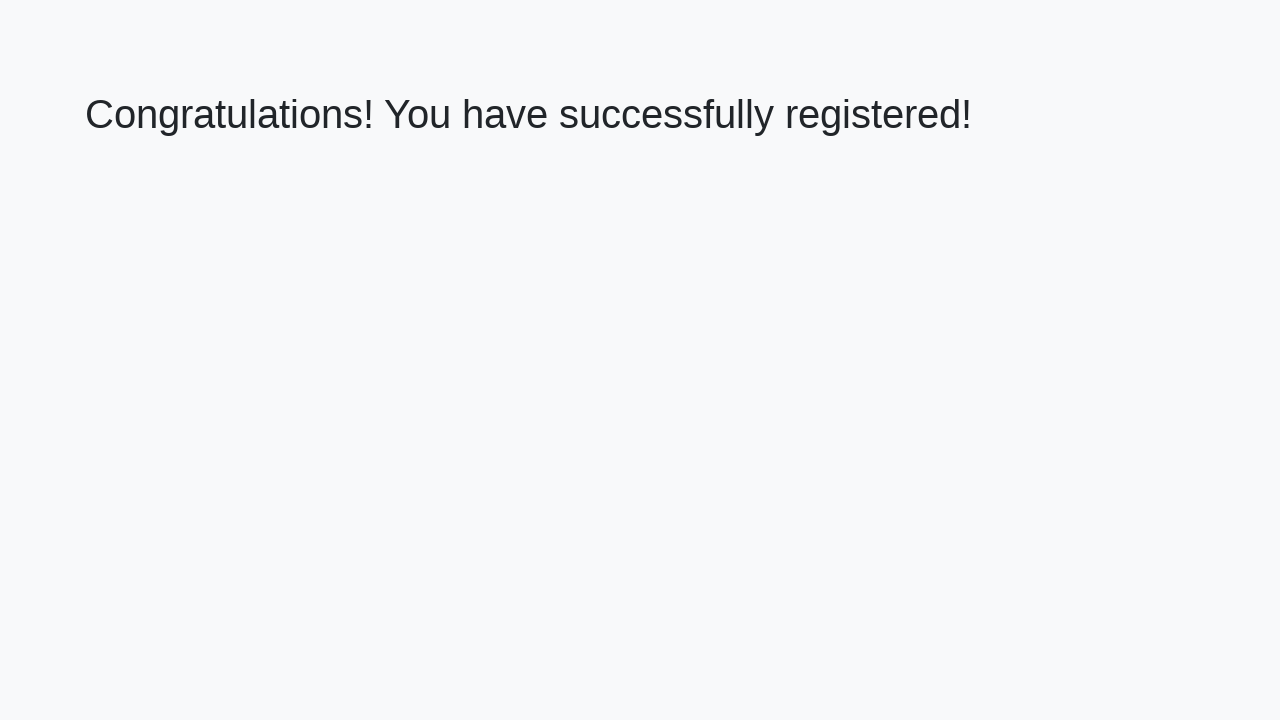

Success page loaded with h1 element visible
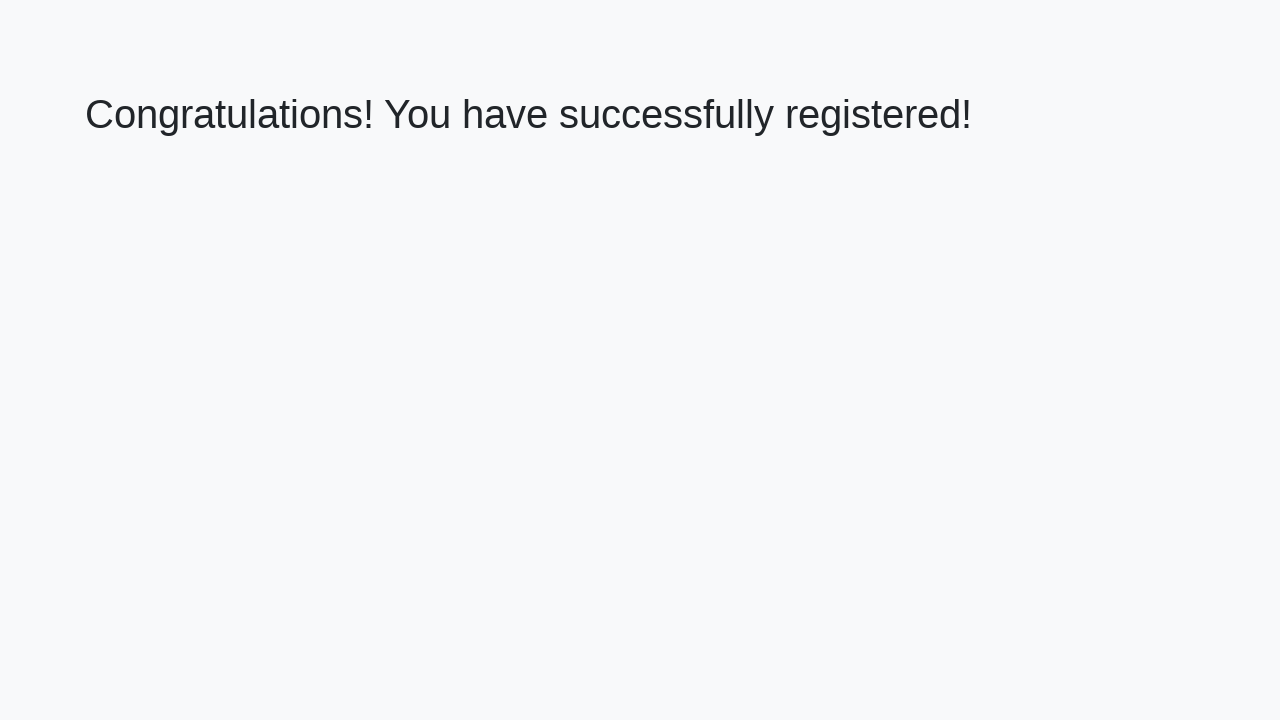

Retrieved congratulations message text from h1 element
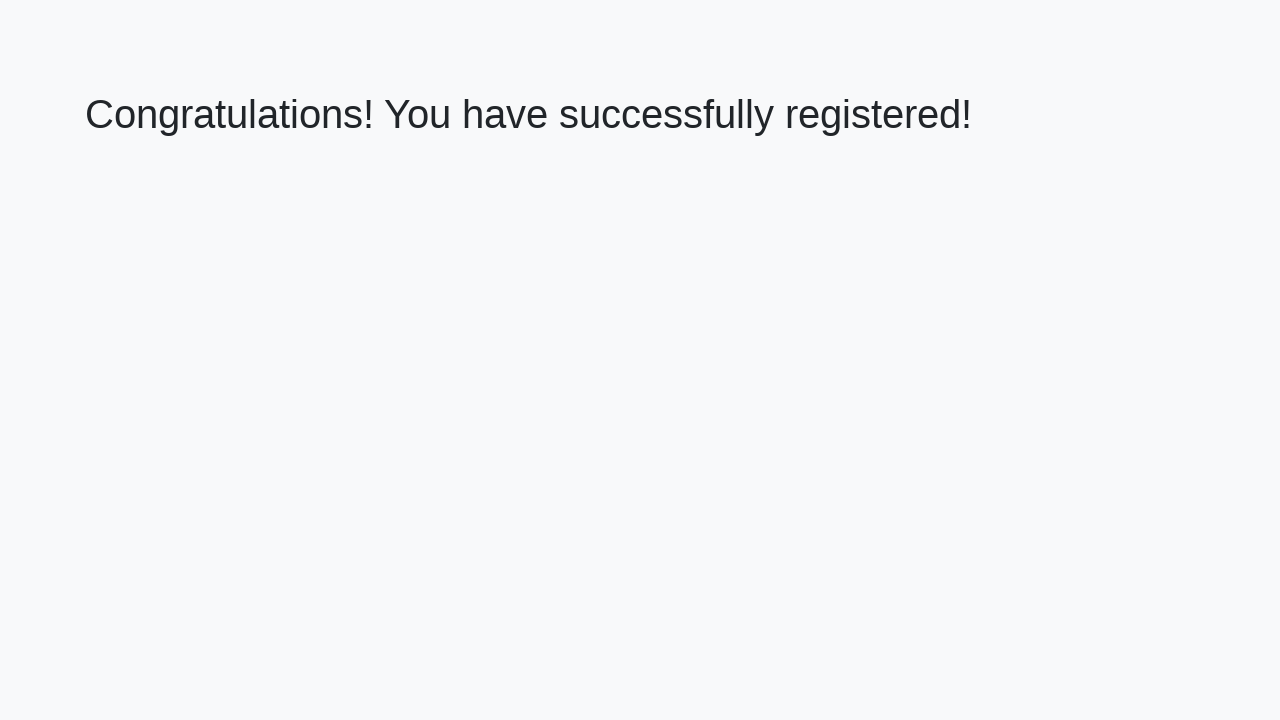

Verified success message matches expected text
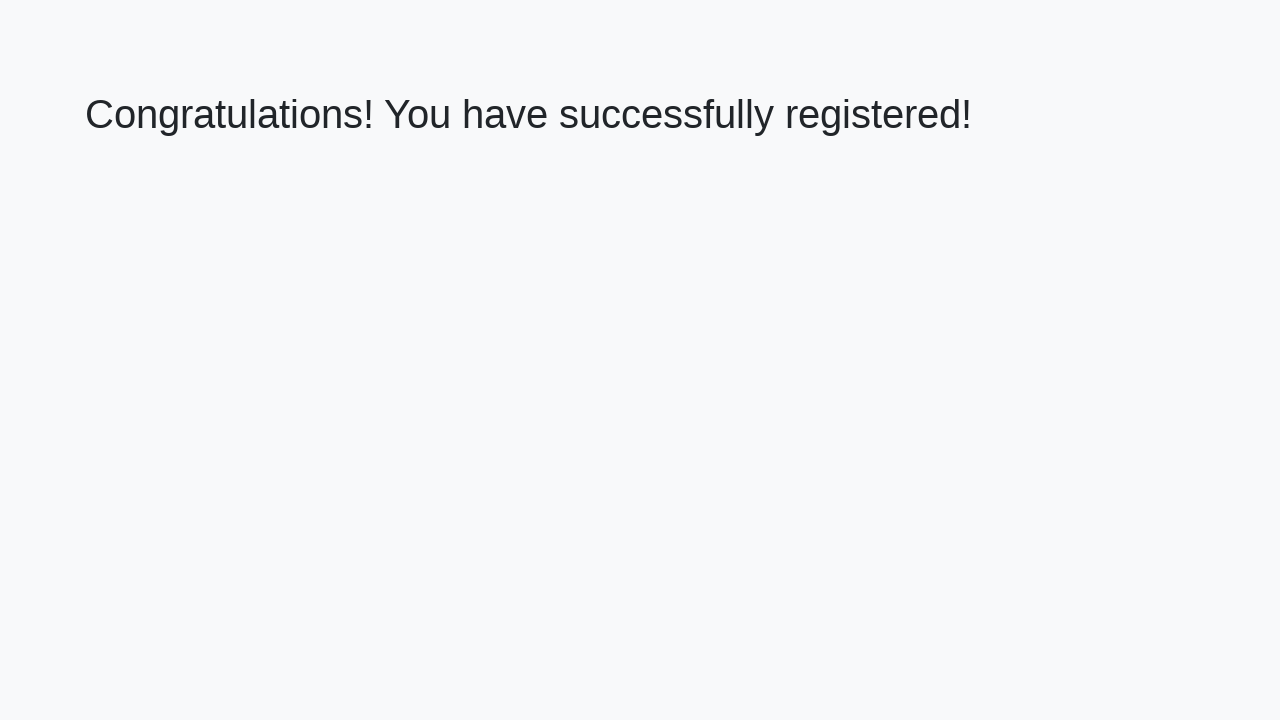

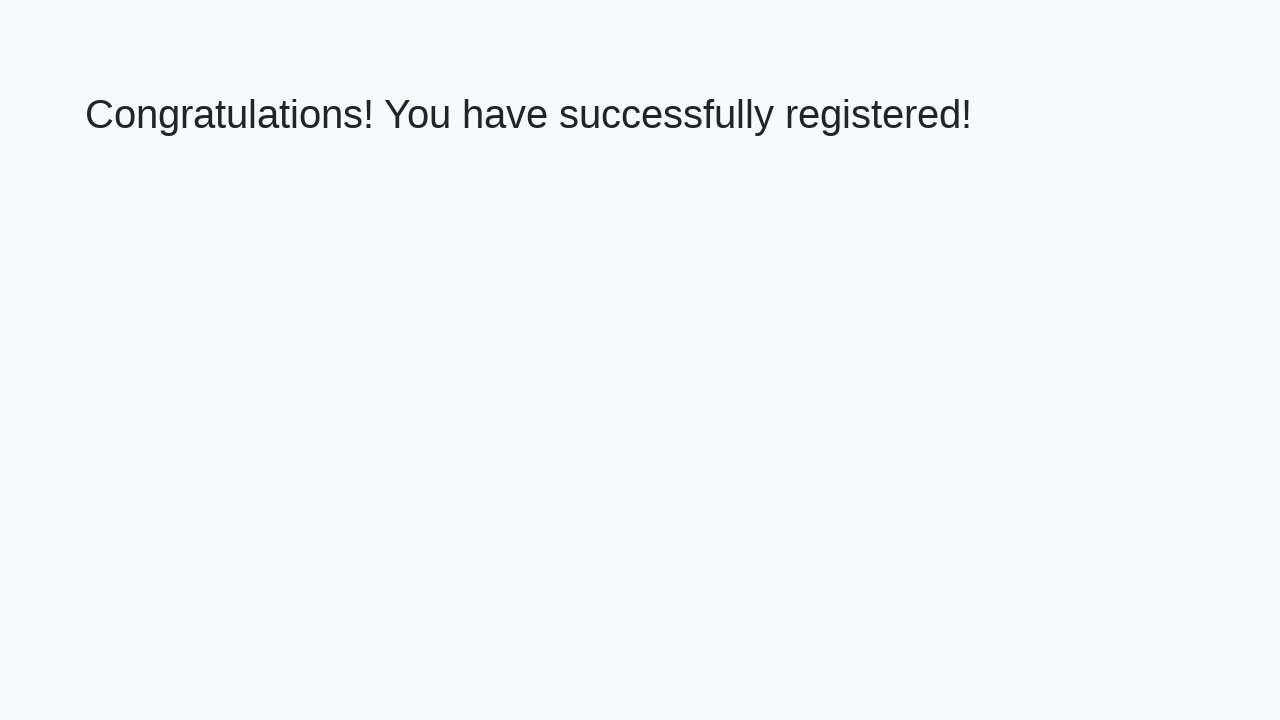